Tests a simple form submission by clicking the submit button on a form page

Starting URL: http://suninjuly.github.io/simple_form_find_task.html

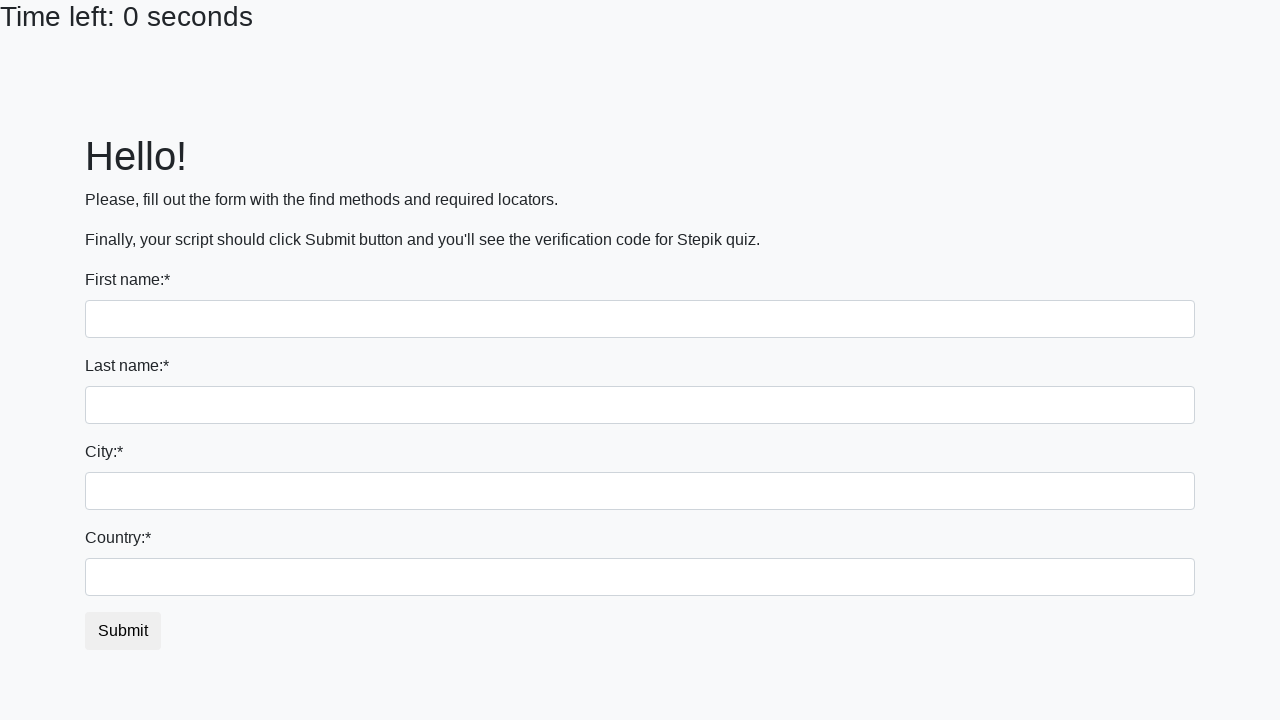

Clicked the submit button on the simple form at (123, 631) on #submit_button
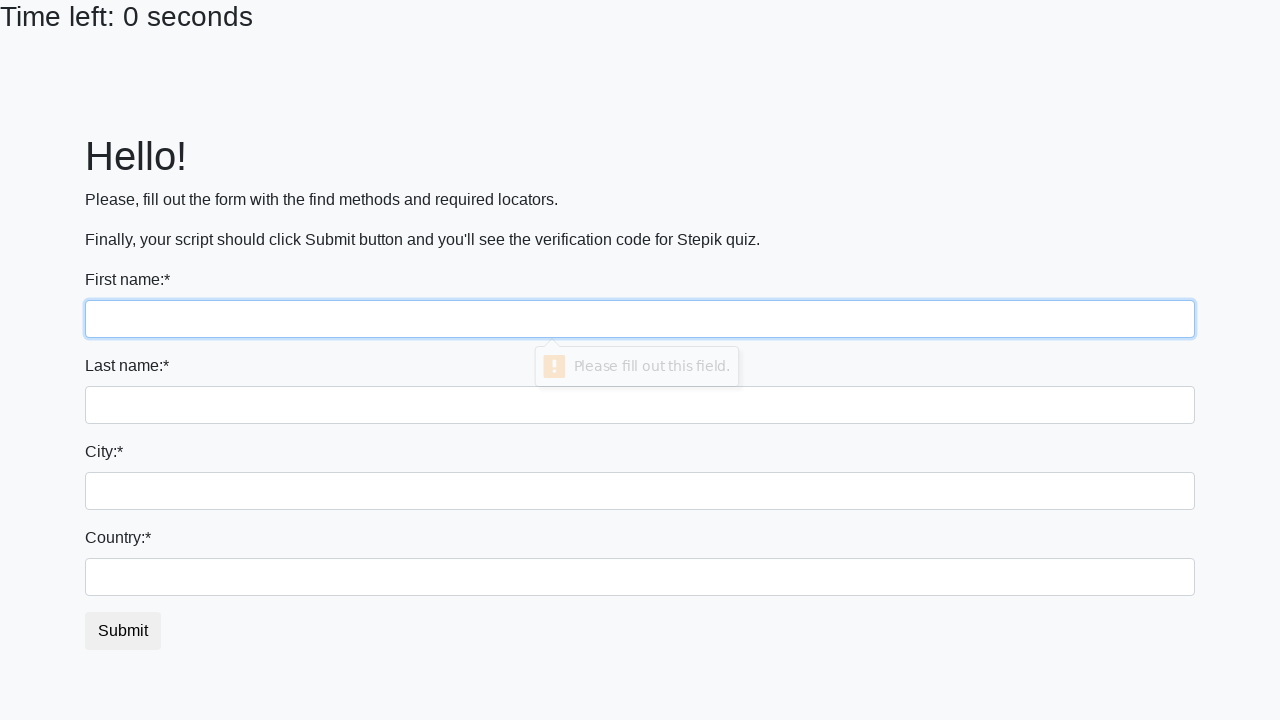

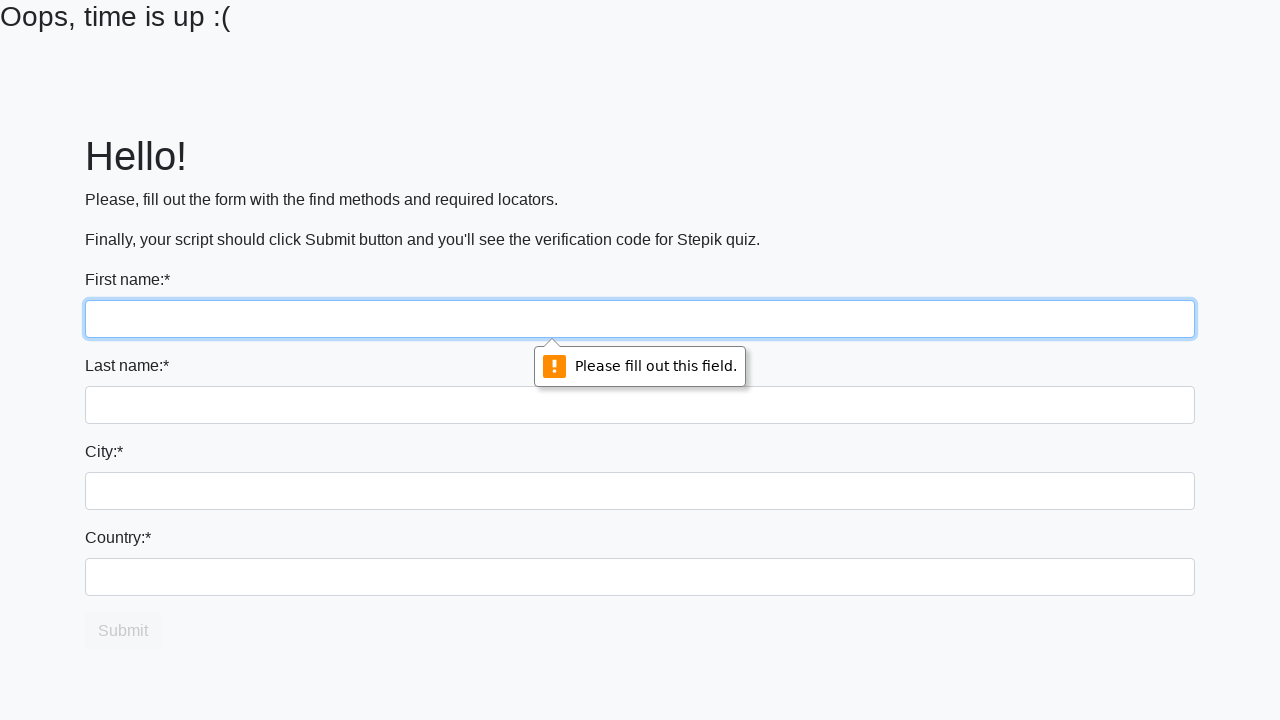